Tests editing an existing entry in a web table by clicking edit button and modifying the first name

Starting URL: https://demoqa.com/webtables

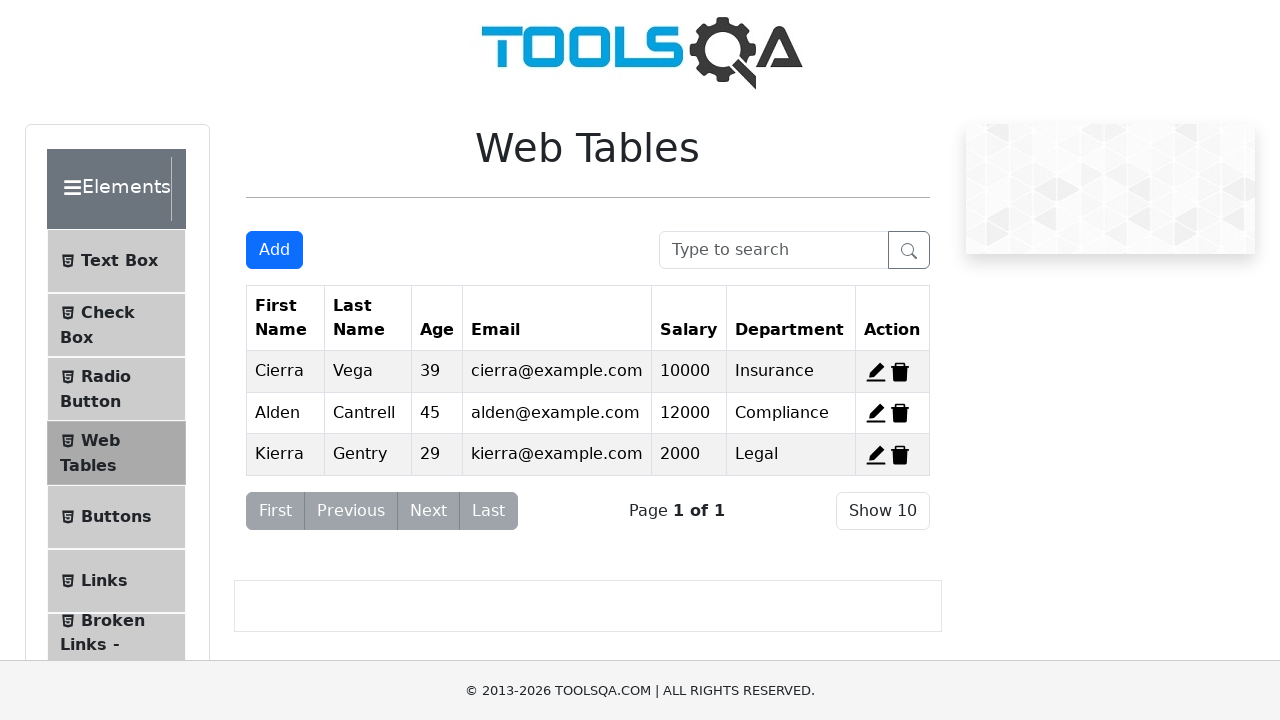

Clicked edit button for the first table row at (876, 372) on #edit-record-1
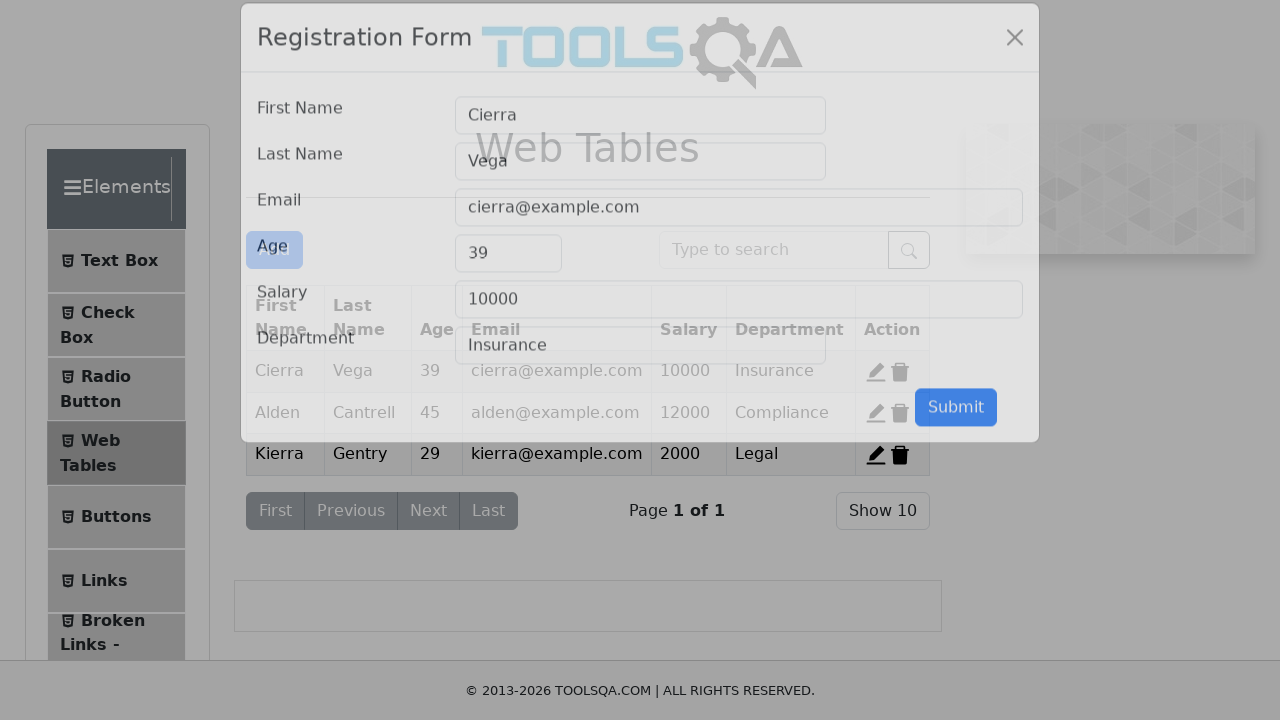

Filled first name field with 'Not Cierra' on #firstName
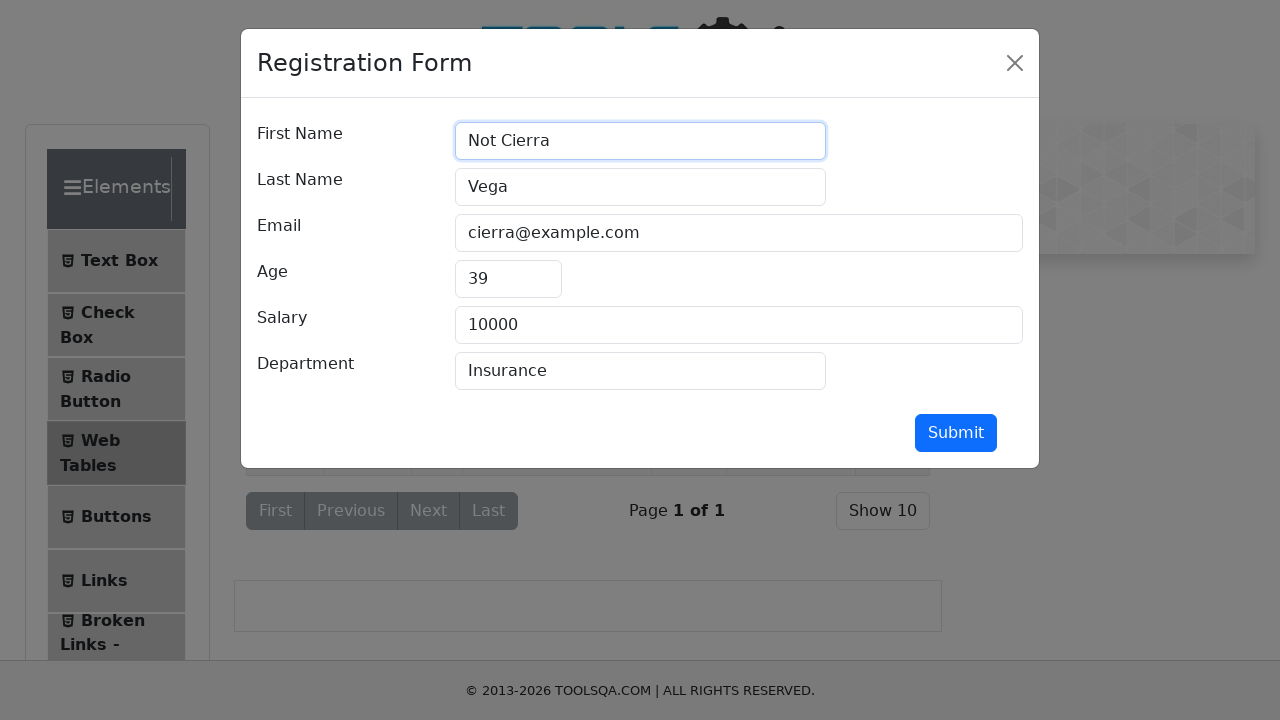

Clicked submit button to save changes at (956, 433) on #submit
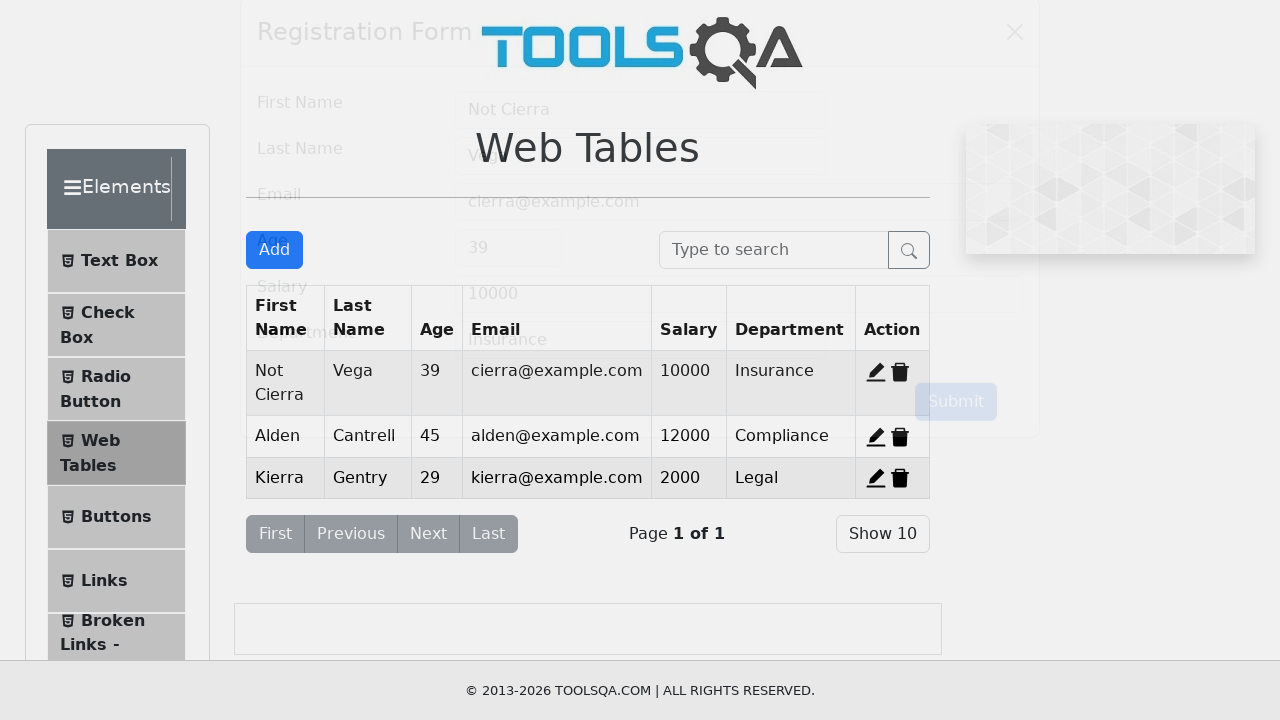

Verified updated name 'Not Cierra' appears in the table
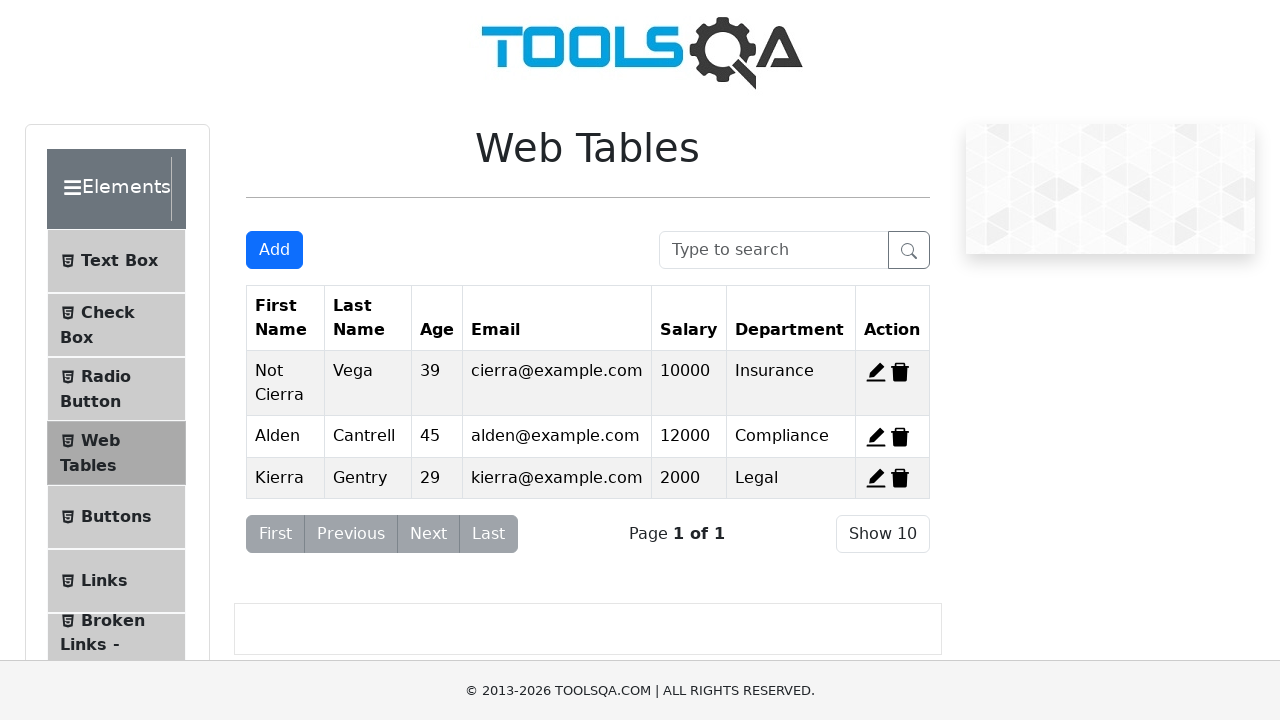

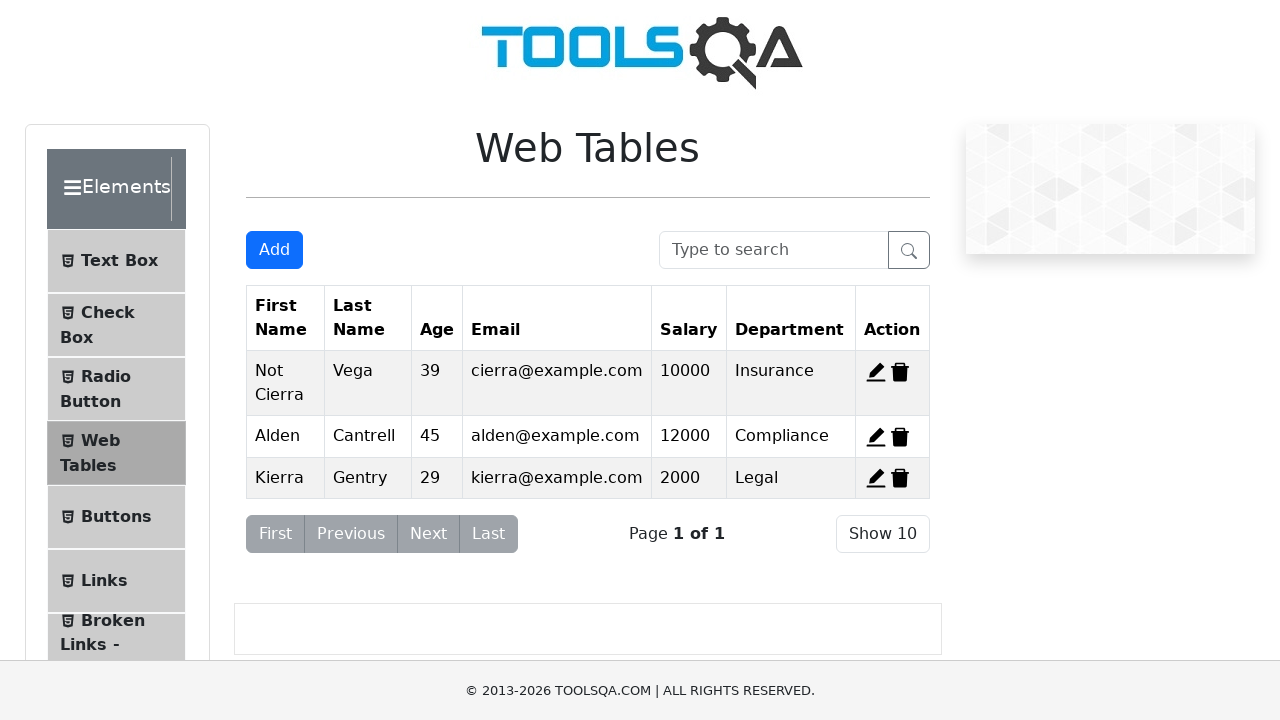